Tests selecting "C" syntax highlighting option from the dropdown on Pastebin homepage

Starting URL: https://pastebin.com

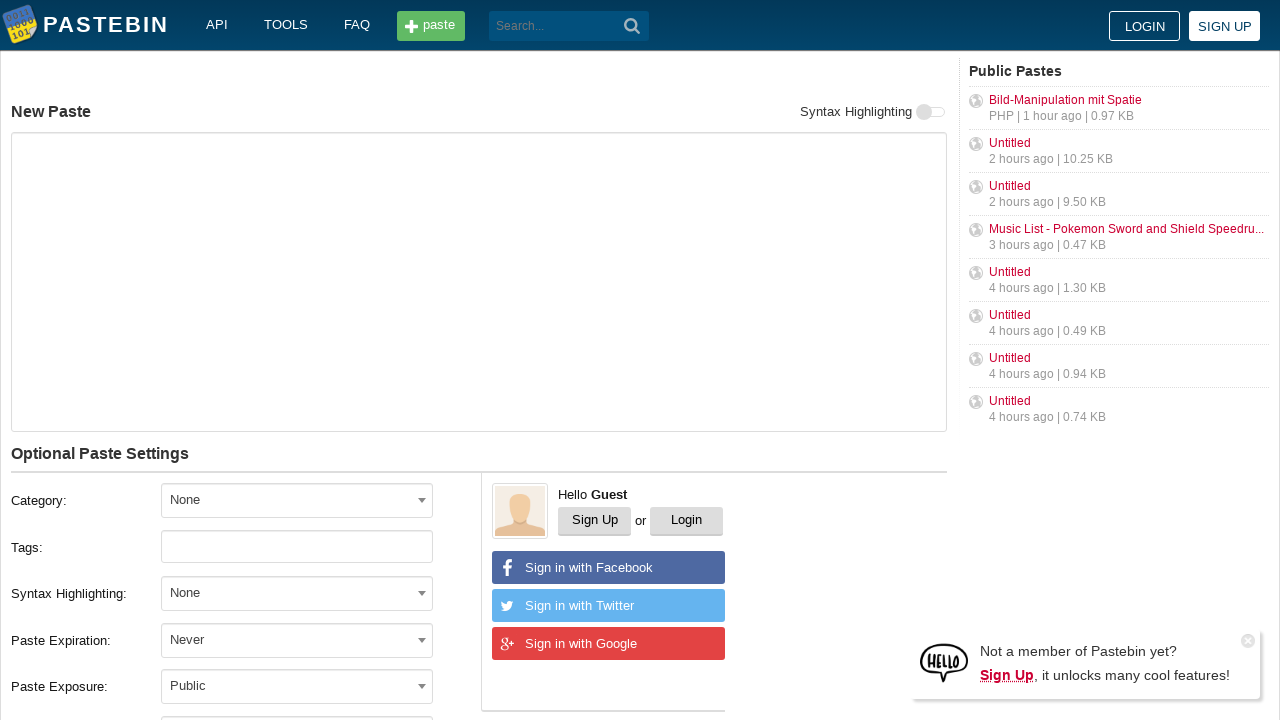

Clicked syntax highlighting dropdown at (297, 593) on xpath=//span[@id='select2-postform-format-container']
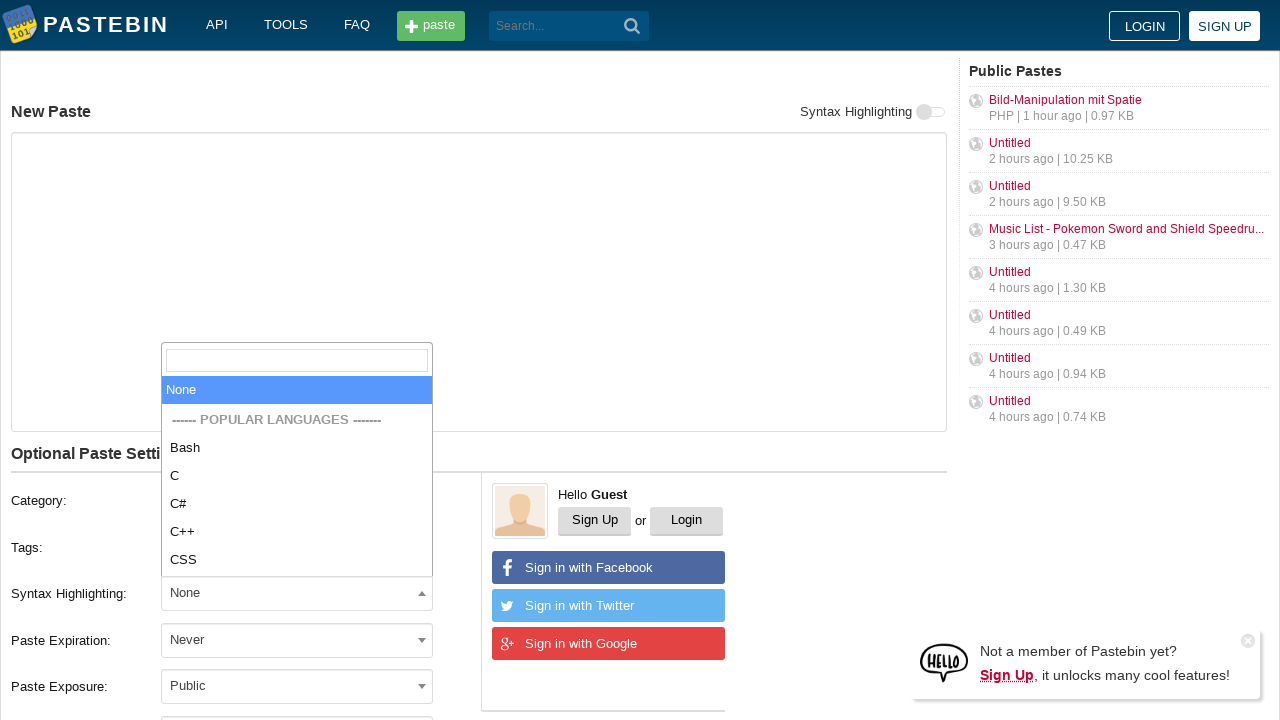

Selected 'C' syntax highlighting option at (297, 476) on xpath=//span[@class='select2-results']//li[text()='C']
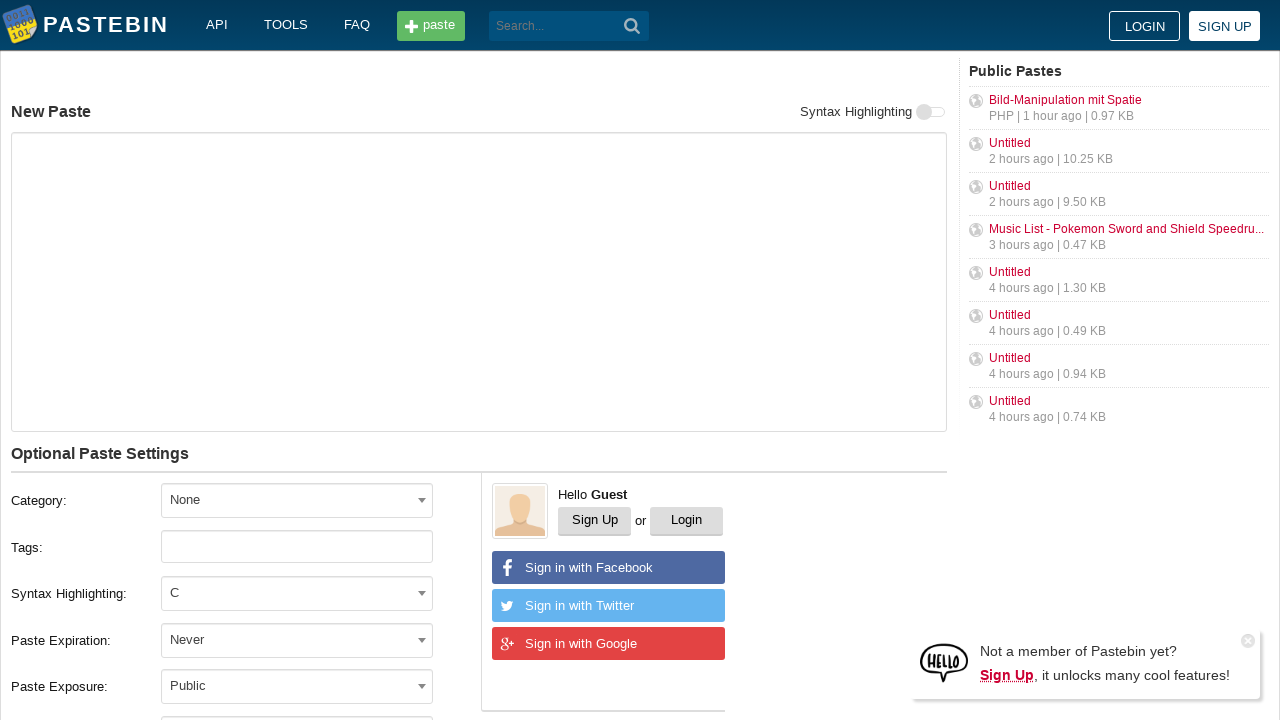

Verified that 'C' syntax highlighting was selected
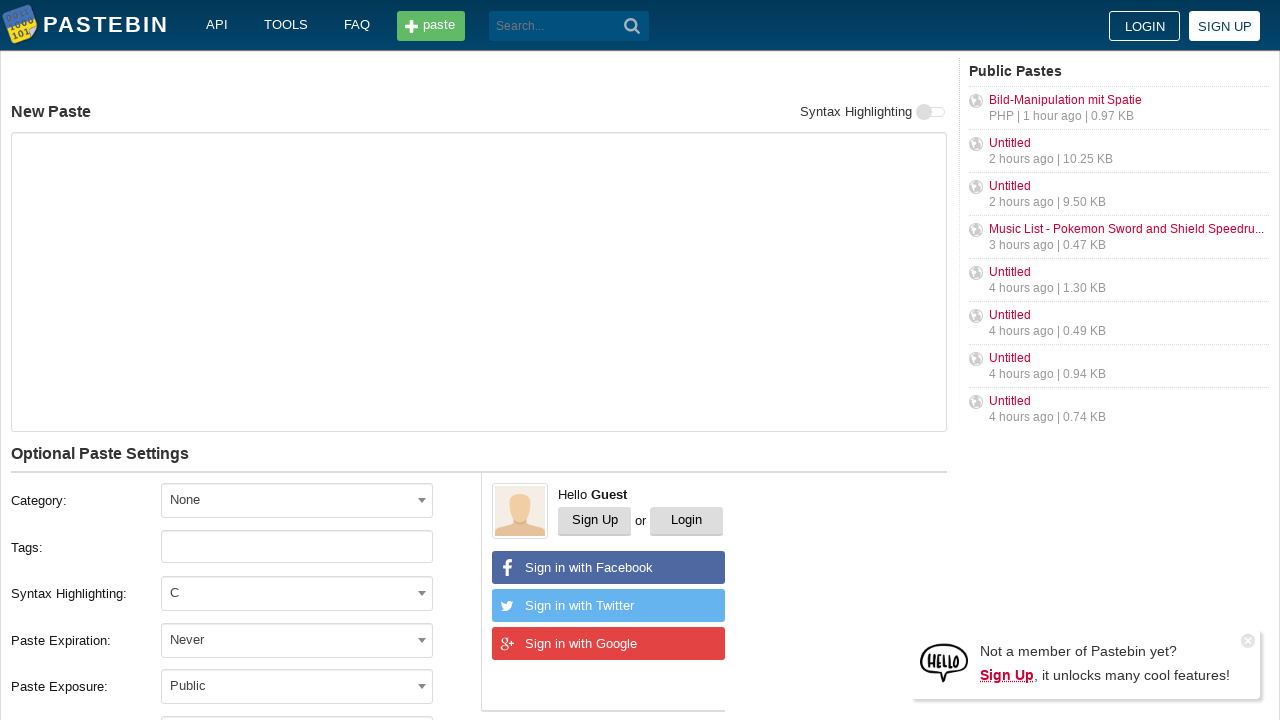

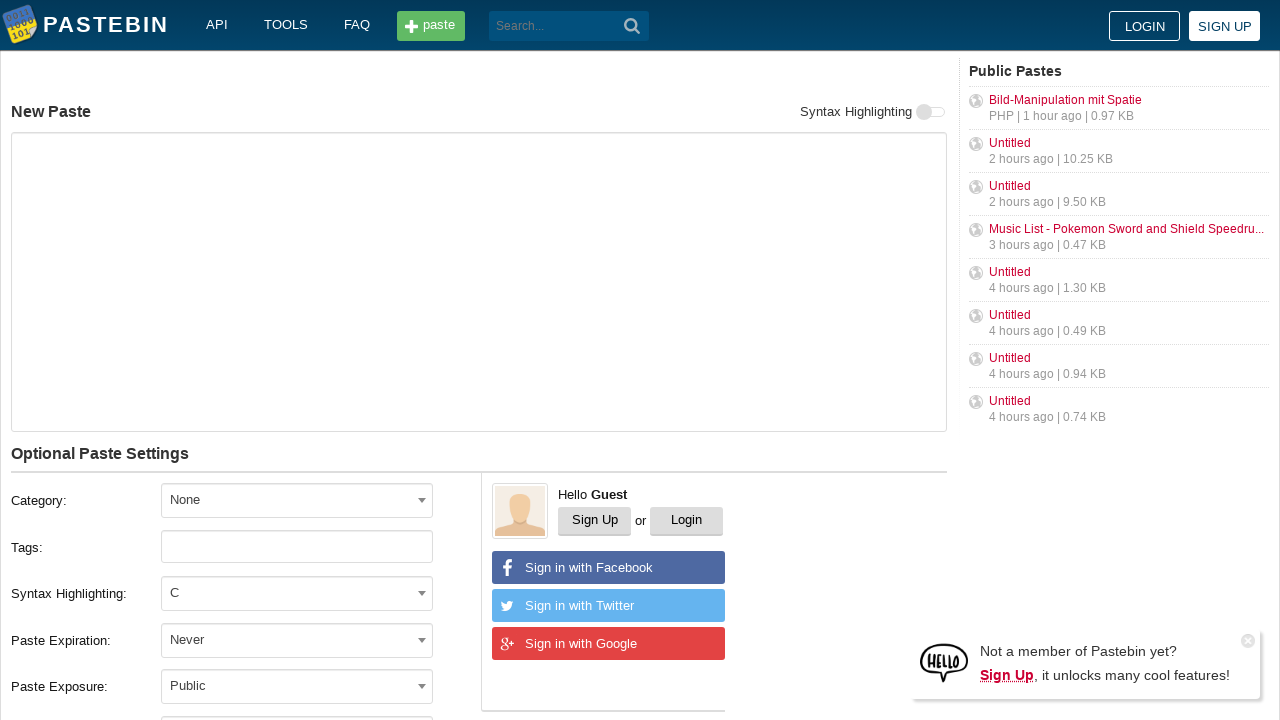